Tests clearing the complete state of all items by toggling the mark all checkbox

Starting URL: https://demo.playwright.dev/todomvc

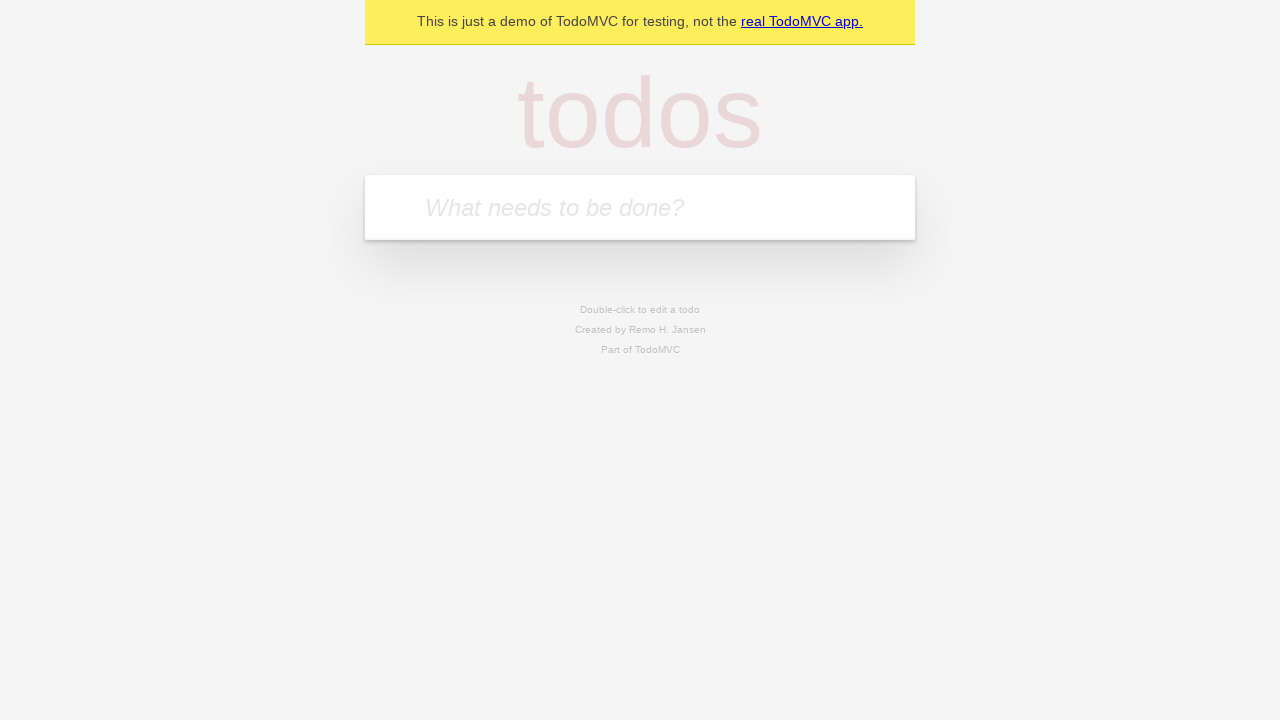

Filled todo input with 'buy some cheese' on internal:attr=[placeholder="What needs to be done?"i]
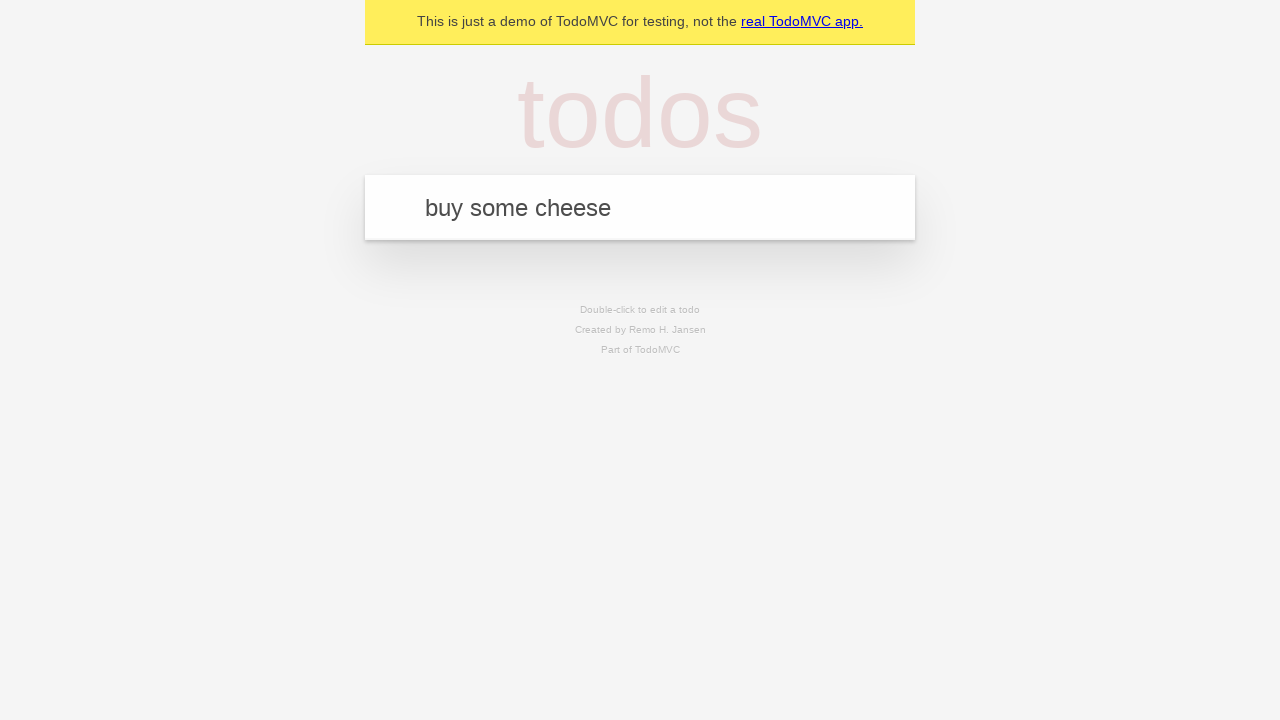

Pressed Enter to add first todo on internal:attr=[placeholder="What needs to be done?"i]
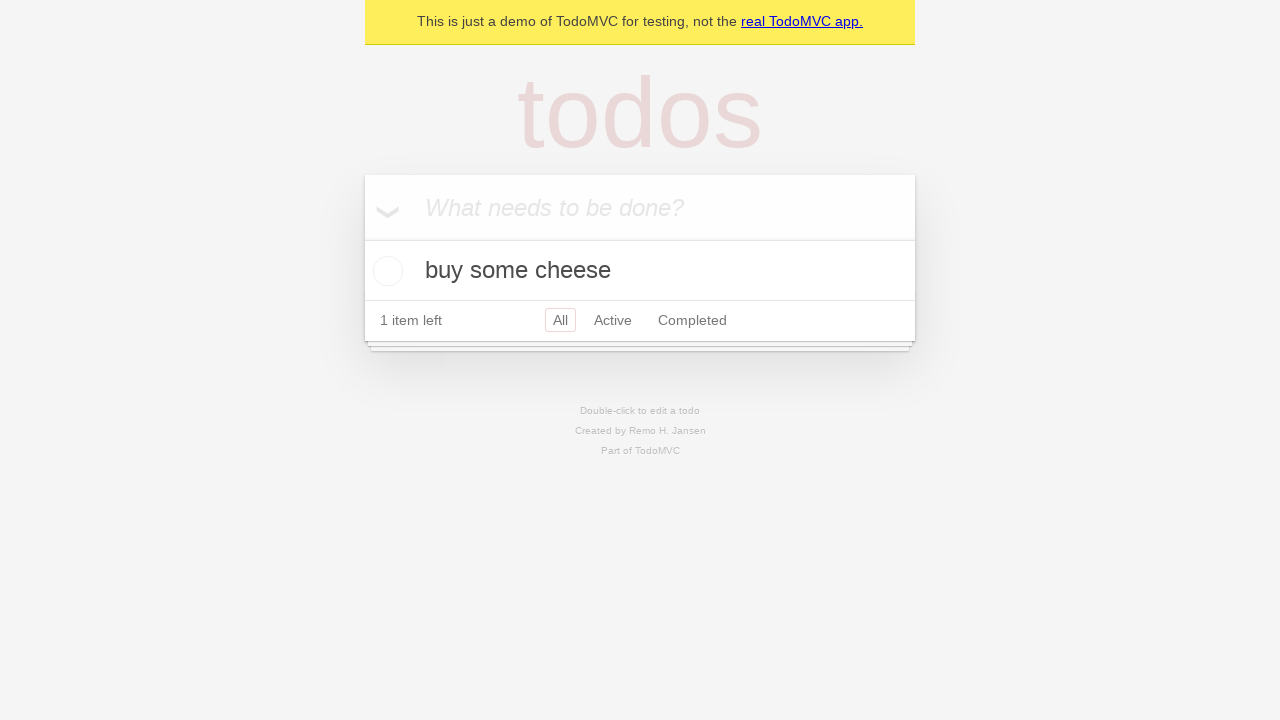

Filled todo input with 'feed the cat' on internal:attr=[placeholder="What needs to be done?"i]
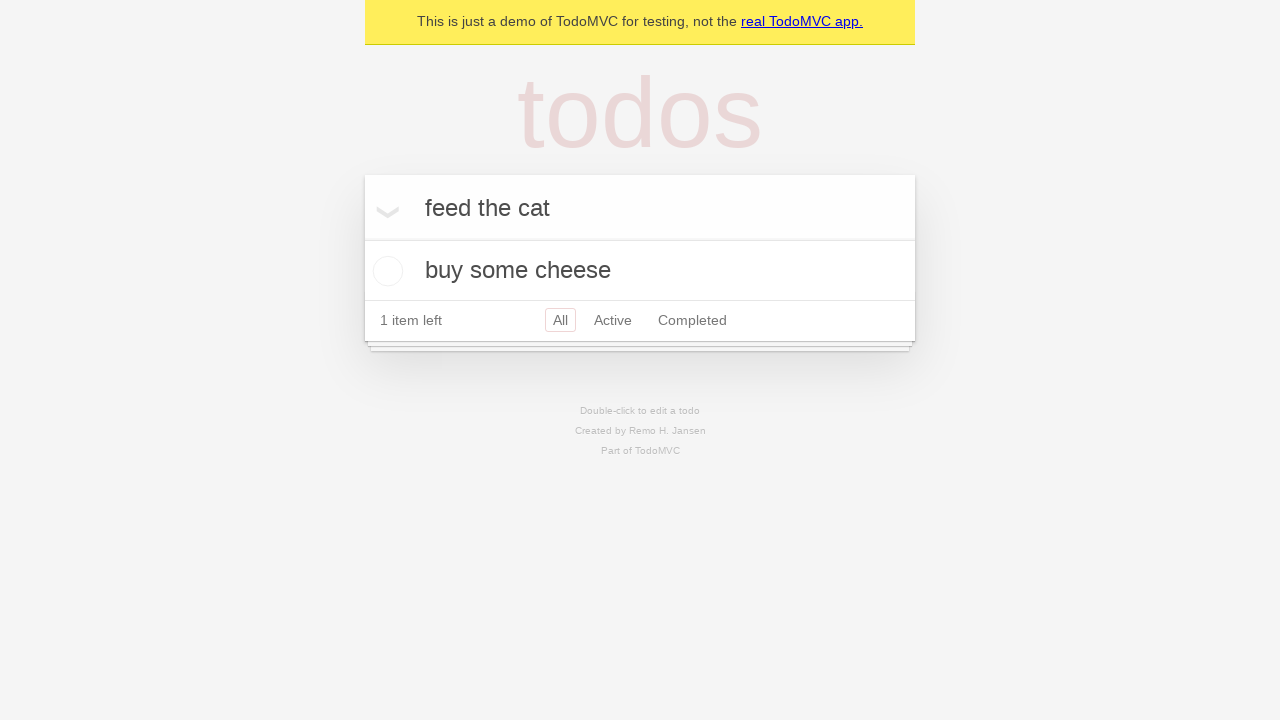

Pressed Enter to add second todo on internal:attr=[placeholder="What needs to be done?"i]
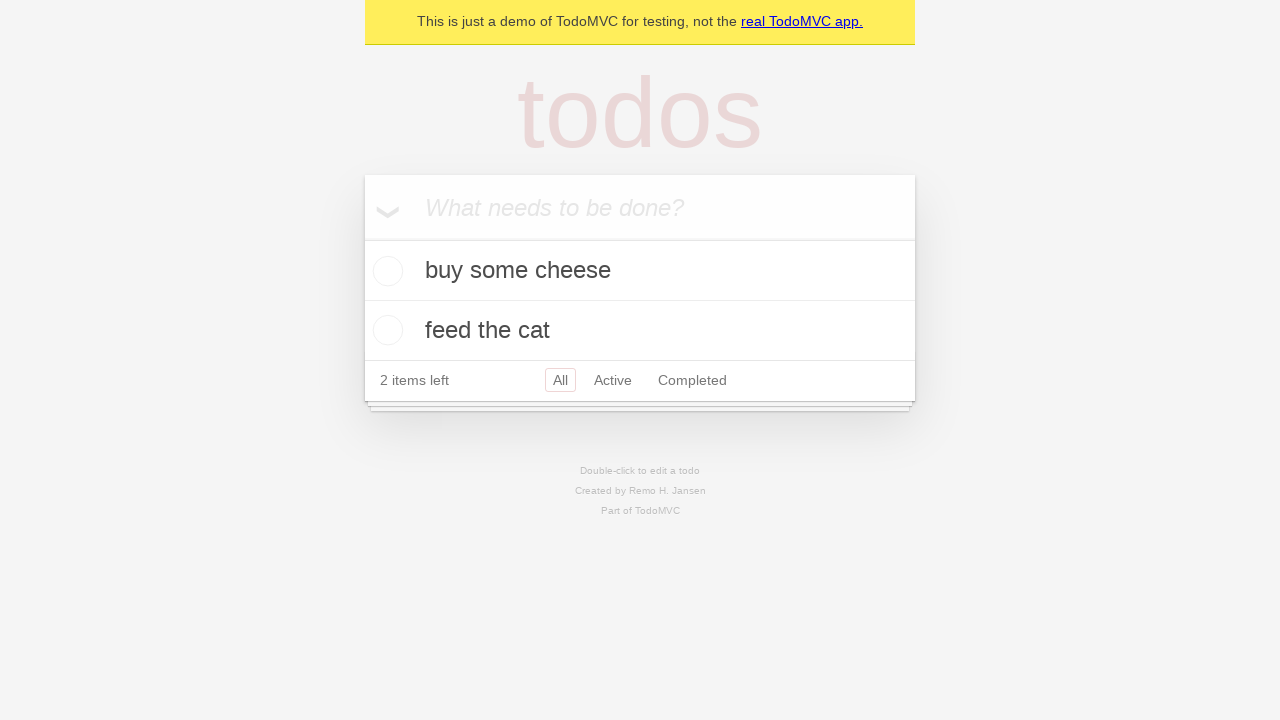

Filled todo input with 'book a doctors appointment' on internal:attr=[placeholder="What needs to be done?"i]
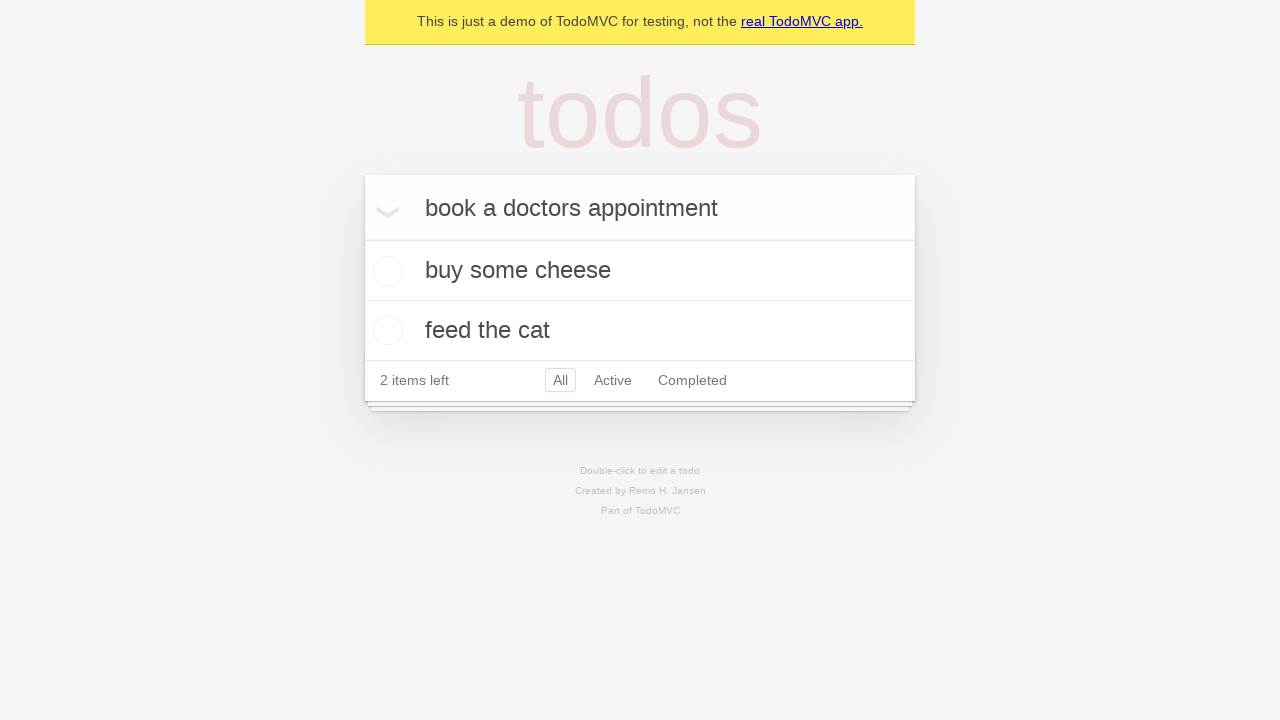

Pressed Enter to add third todo on internal:attr=[placeholder="What needs to be done?"i]
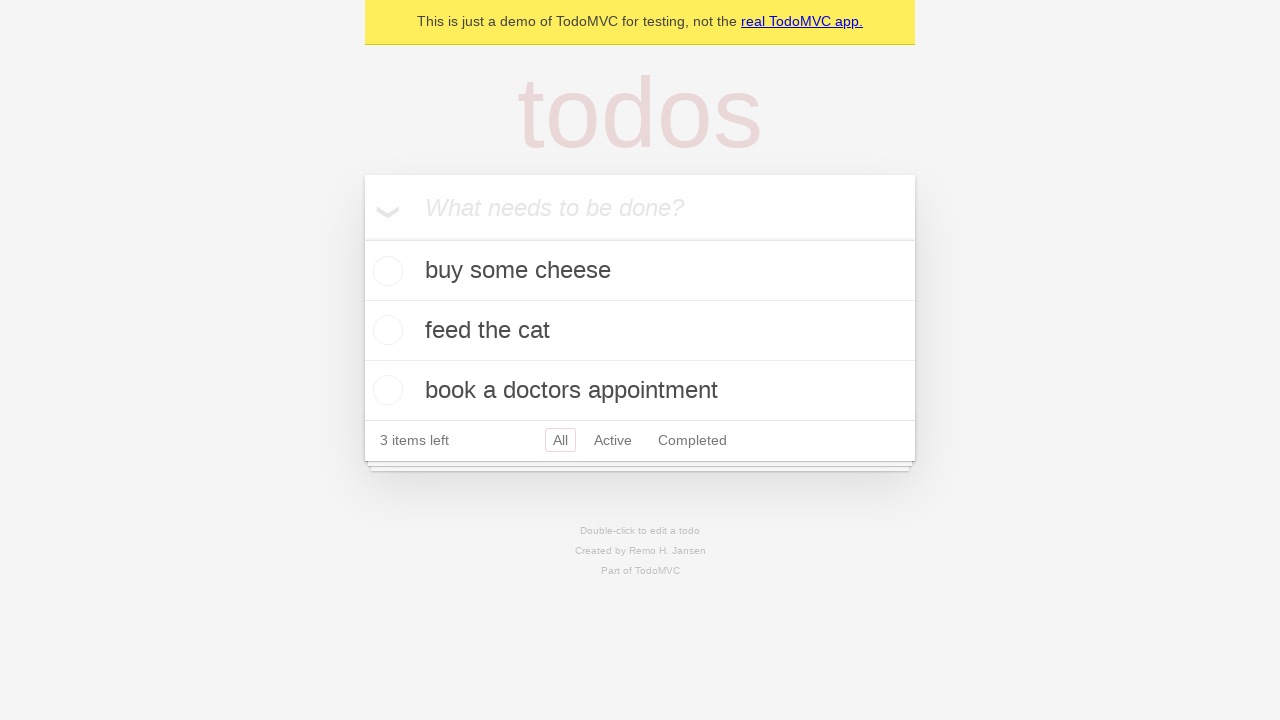

Located the 'Mark all as complete' checkbox
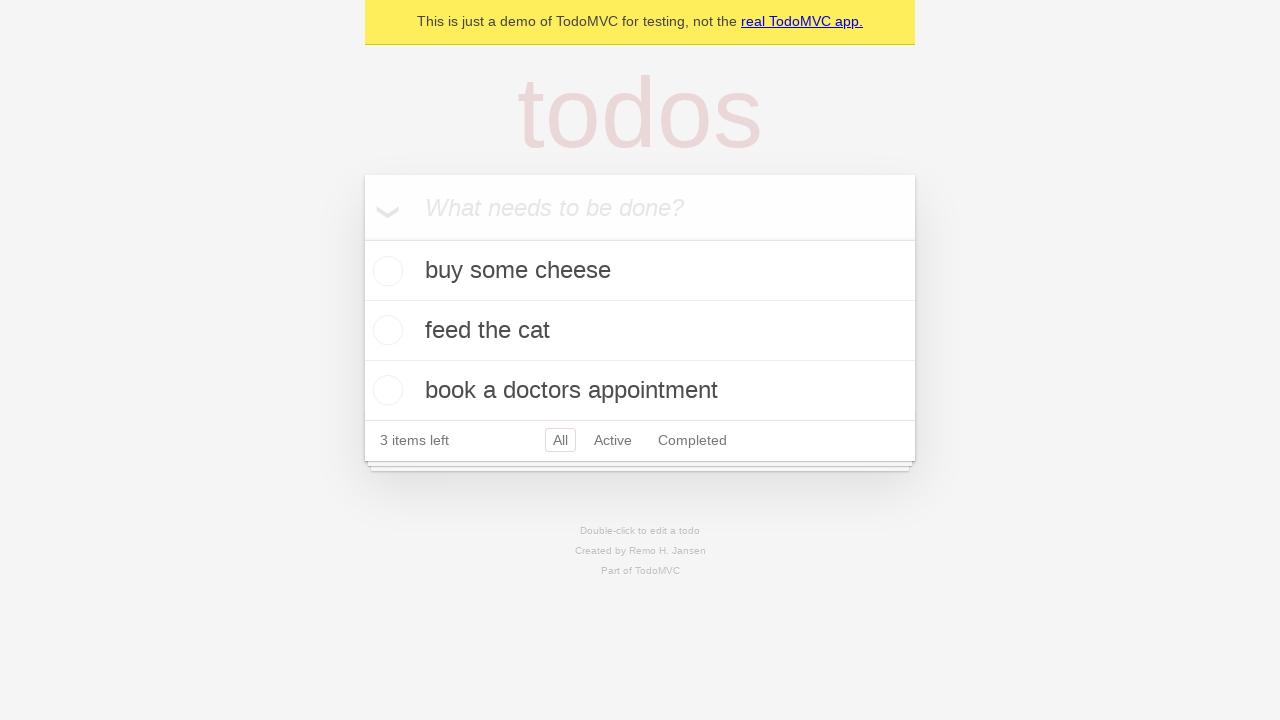

Checked the mark all checkbox to complete all items at (362, 238) on internal:label="Mark all as complete"i
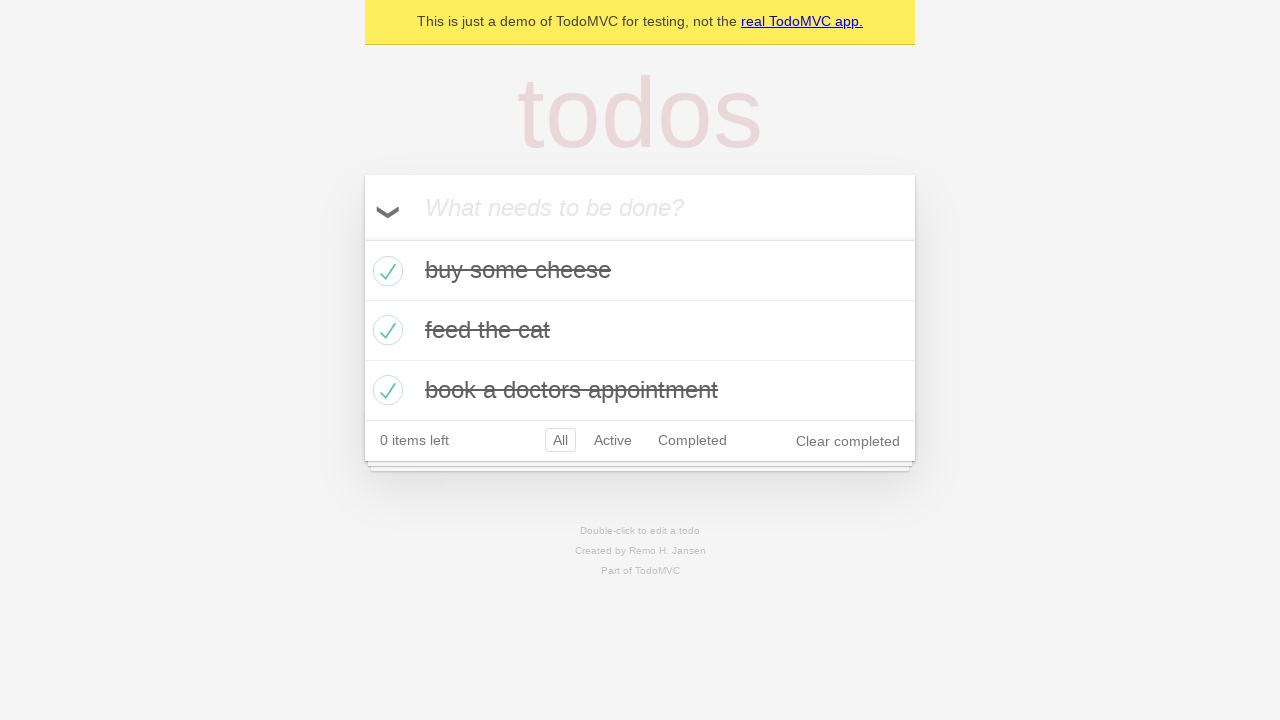

Unchecked the mark all checkbox to clear complete state at (362, 238) on internal:label="Mark all as complete"i
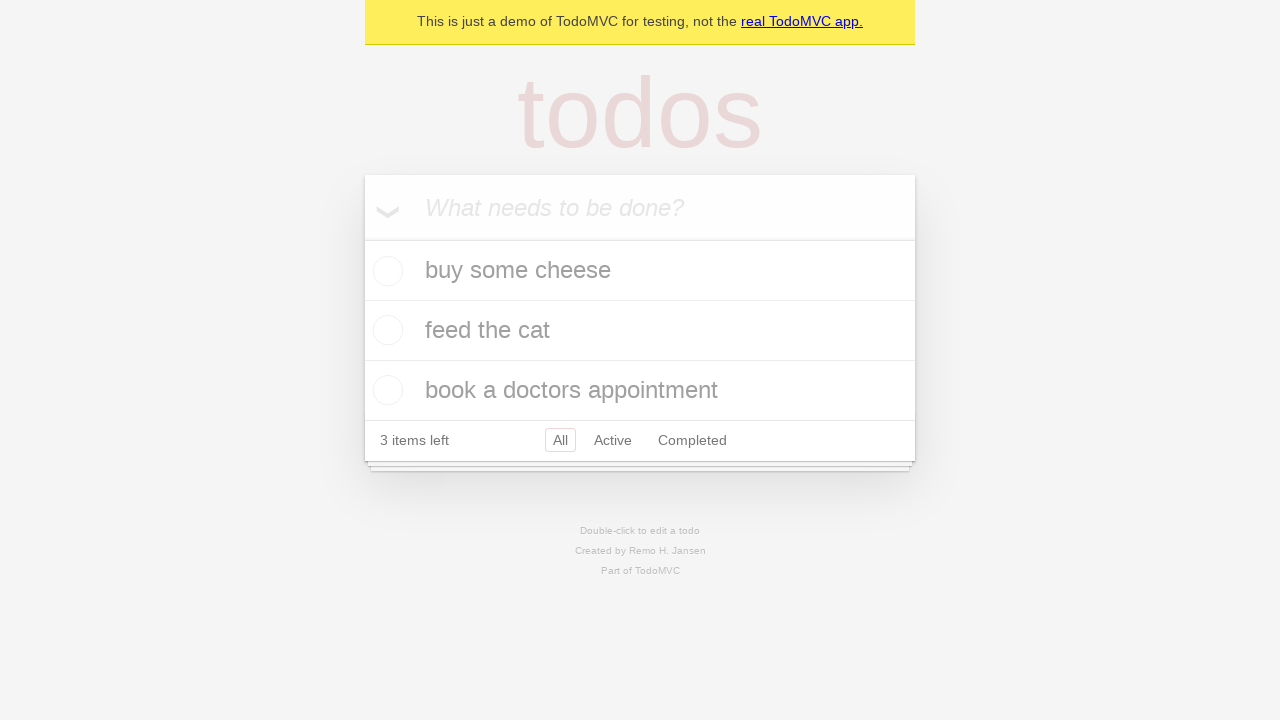

Verified that todo items are present and not completed
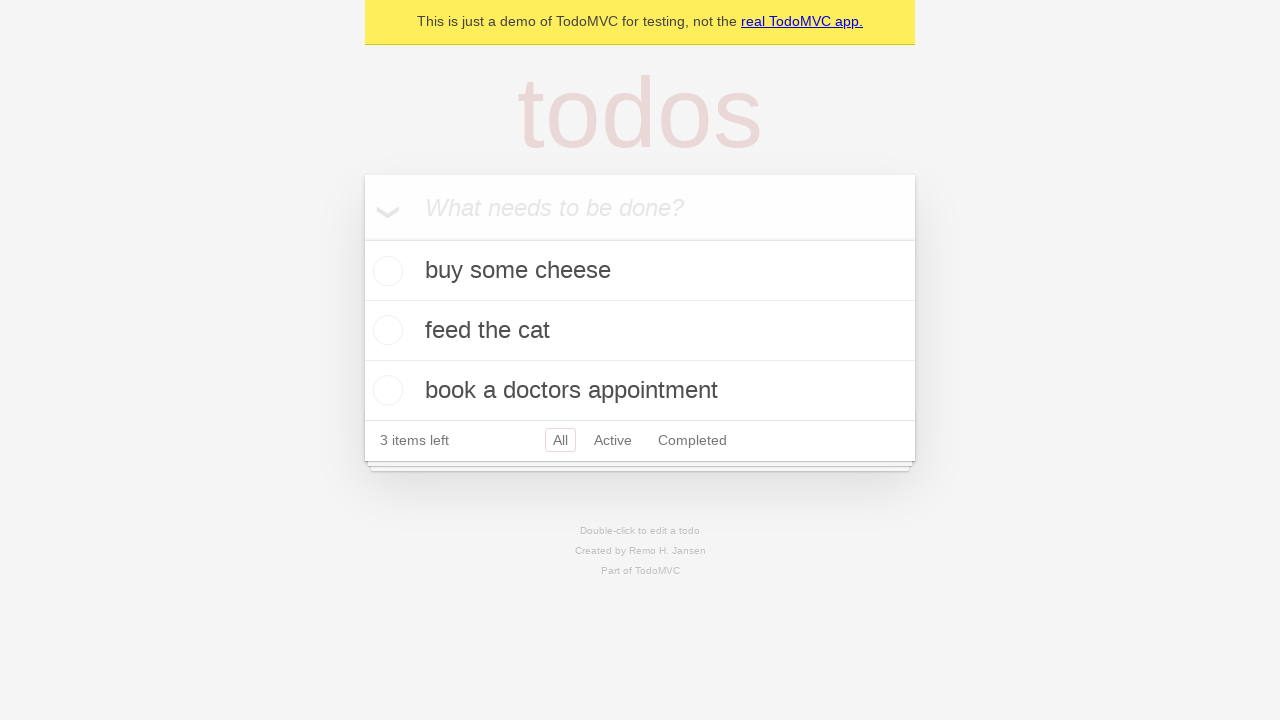

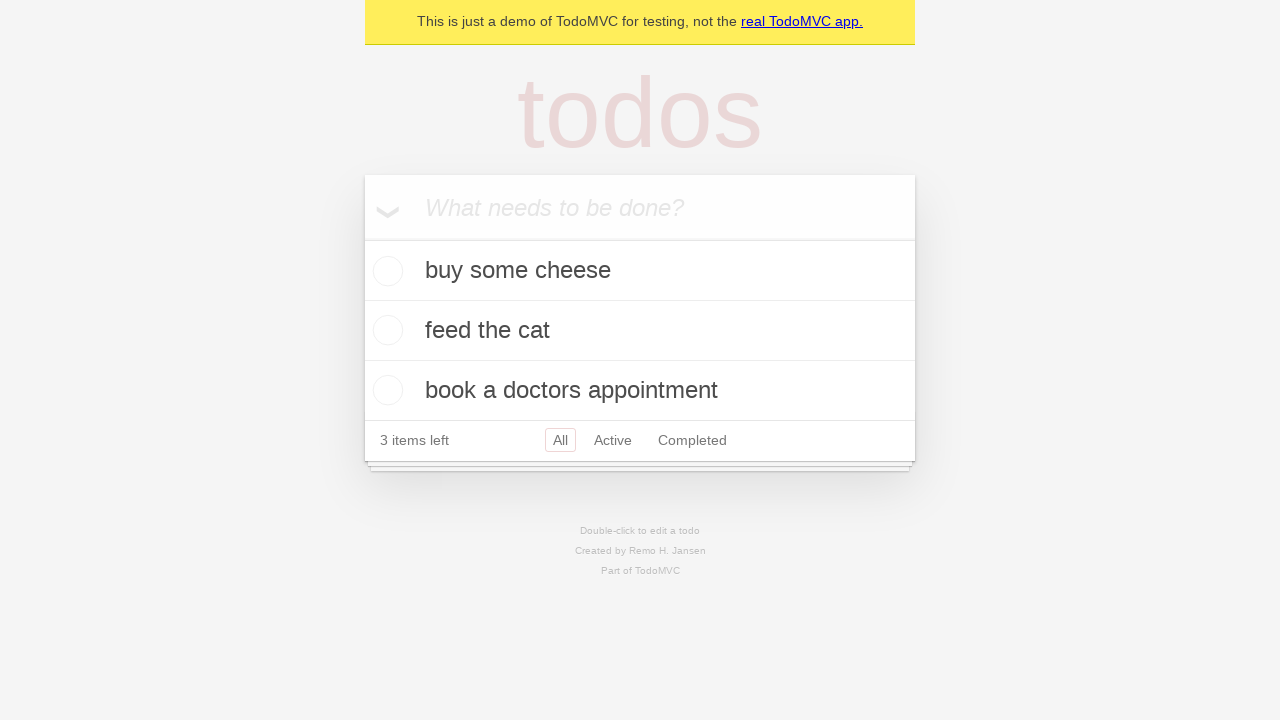